Tests that the toggle-all checkbox updates state when individual items are completed or cleared

Starting URL: https://demo.playwright.dev/todomvc

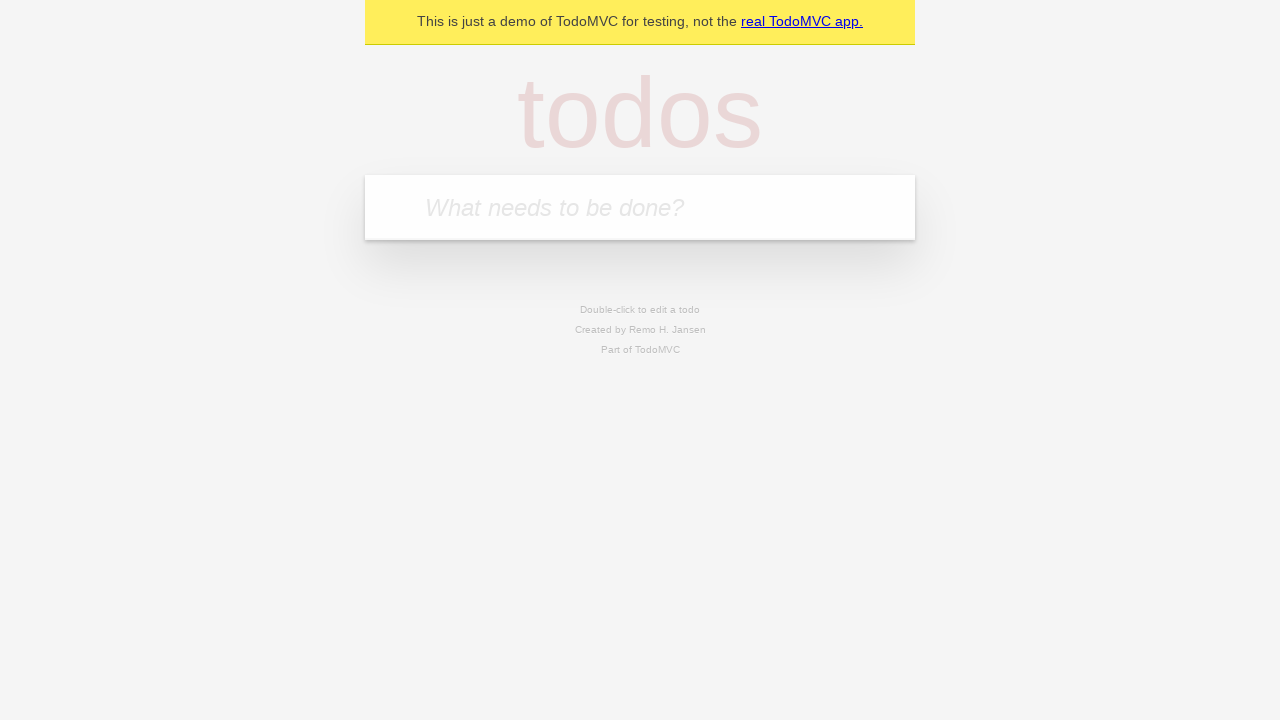

Filled todo input with 'buy some cheese' on internal:attr=[placeholder="What needs to be done?"i]
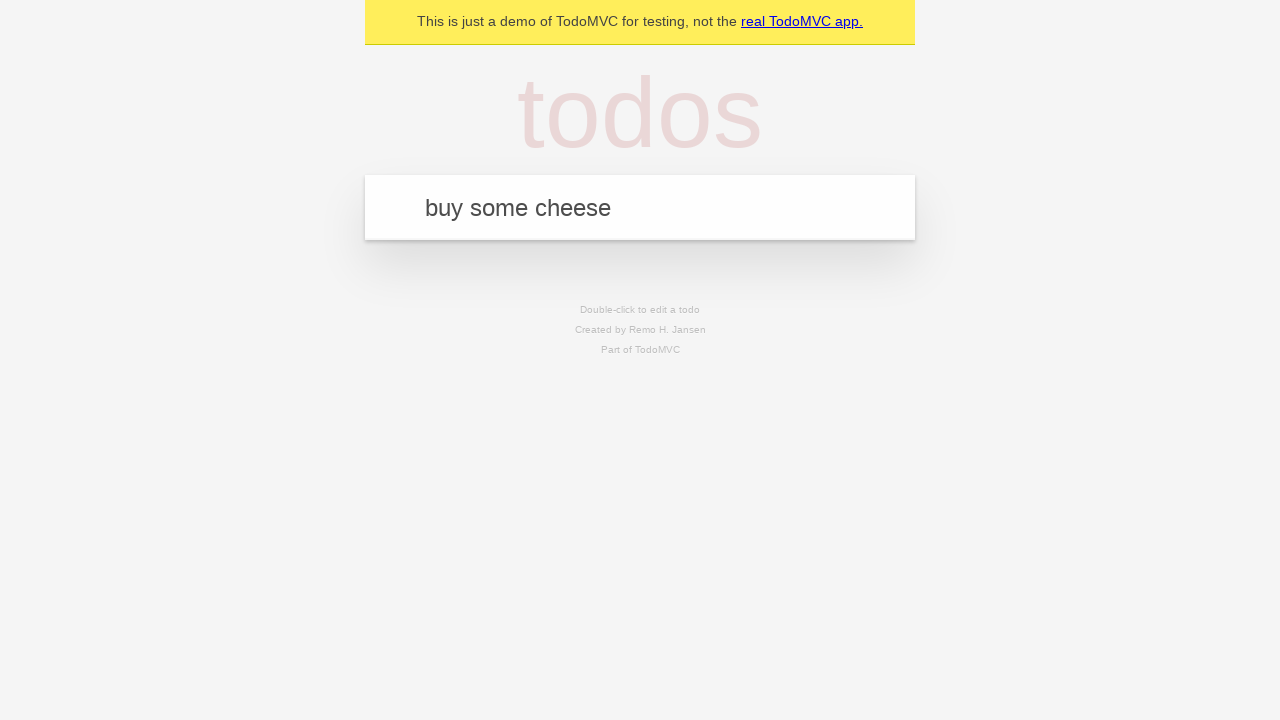

Pressed Enter to add first todo item on internal:attr=[placeholder="What needs to be done?"i]
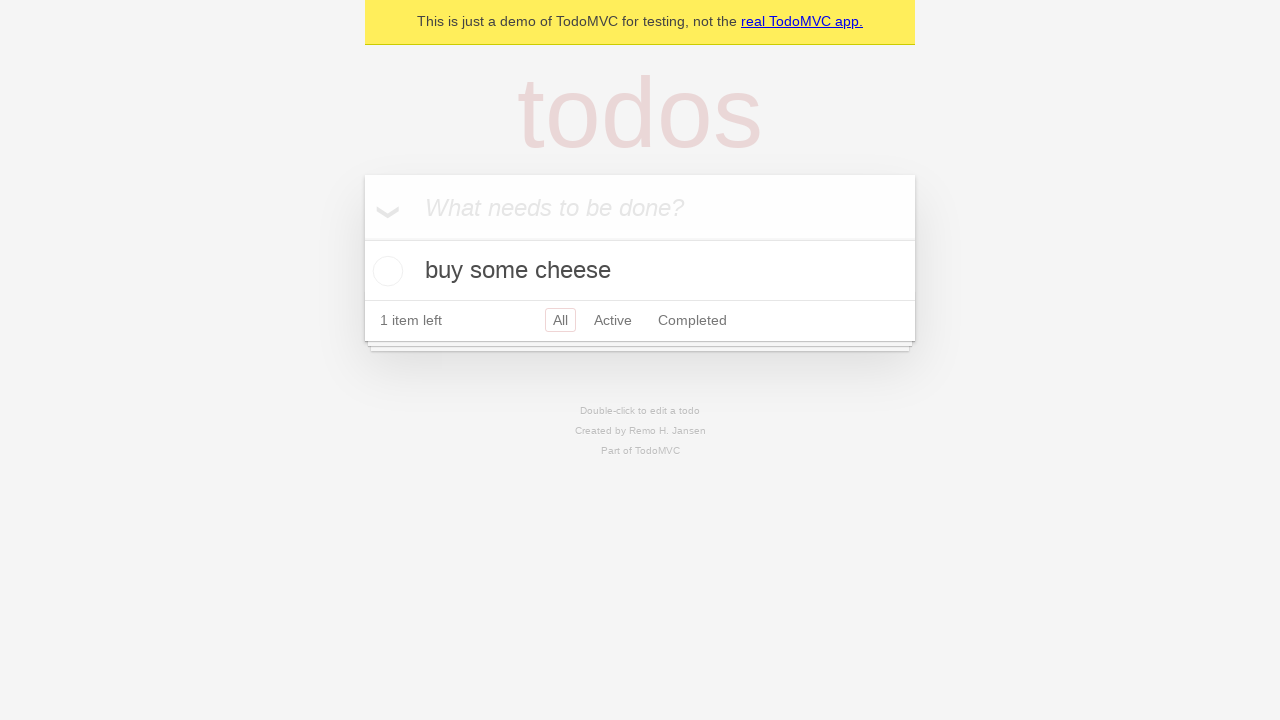

Filled todo input with 'feed the cat' on internal:attr=[placeholder="What needs to be done?"i]
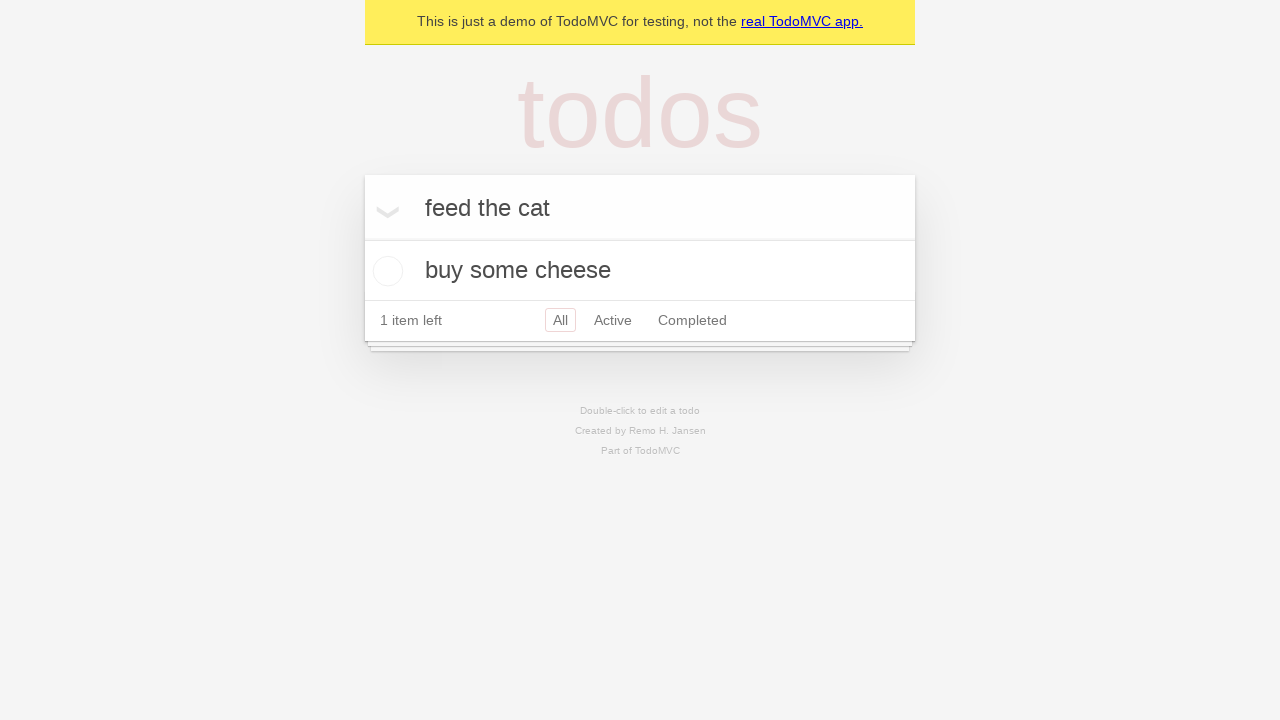

Pressed Enter to add second todo item on internal:attr=[placeholder="What needs to be done?"i]
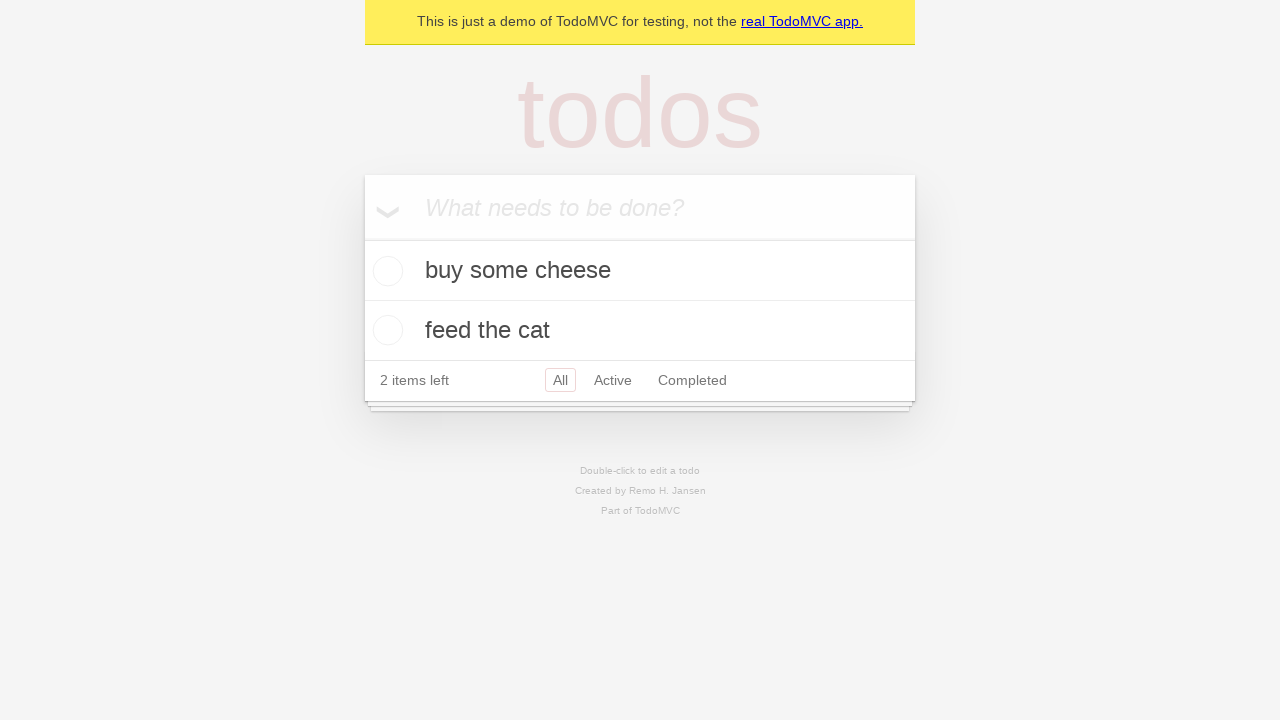

Filled todo input with 'book a doctors appointment' on internal:attr=[placeholder="What needs to be done?"i]
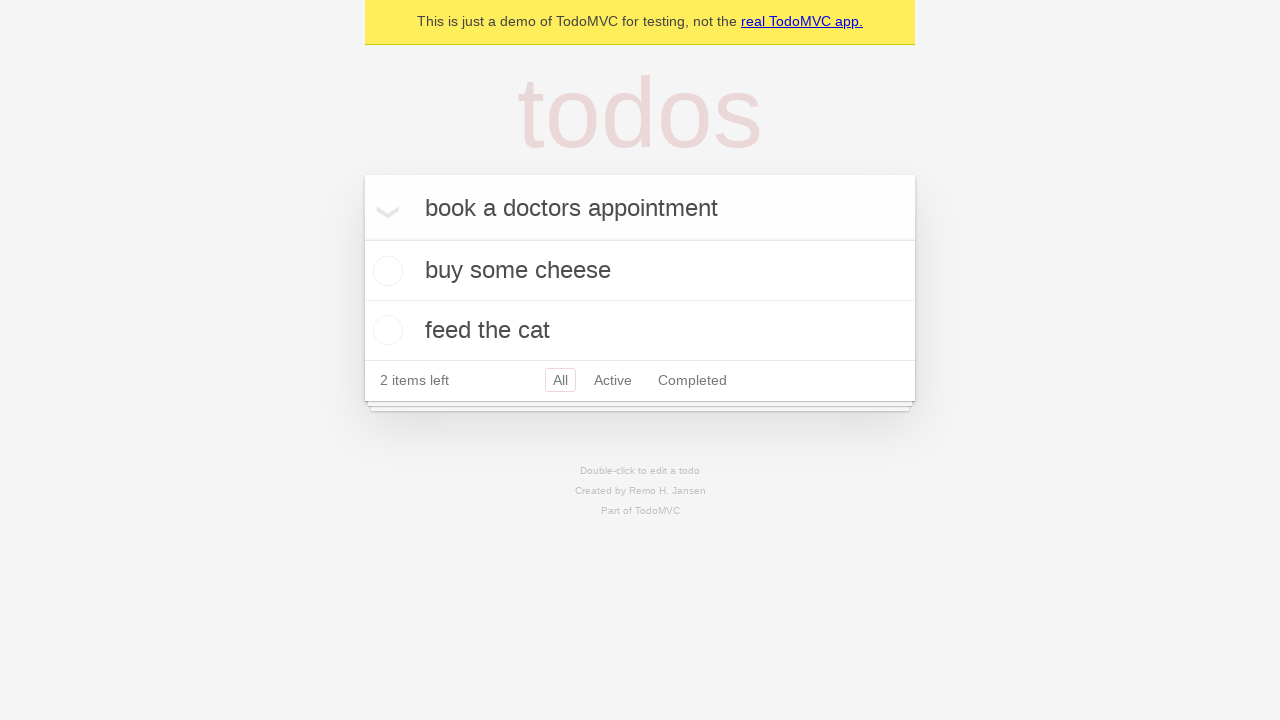

Pressed Enter to add third todo item on internal:attr=[placeholder="What needs to be done?"i]
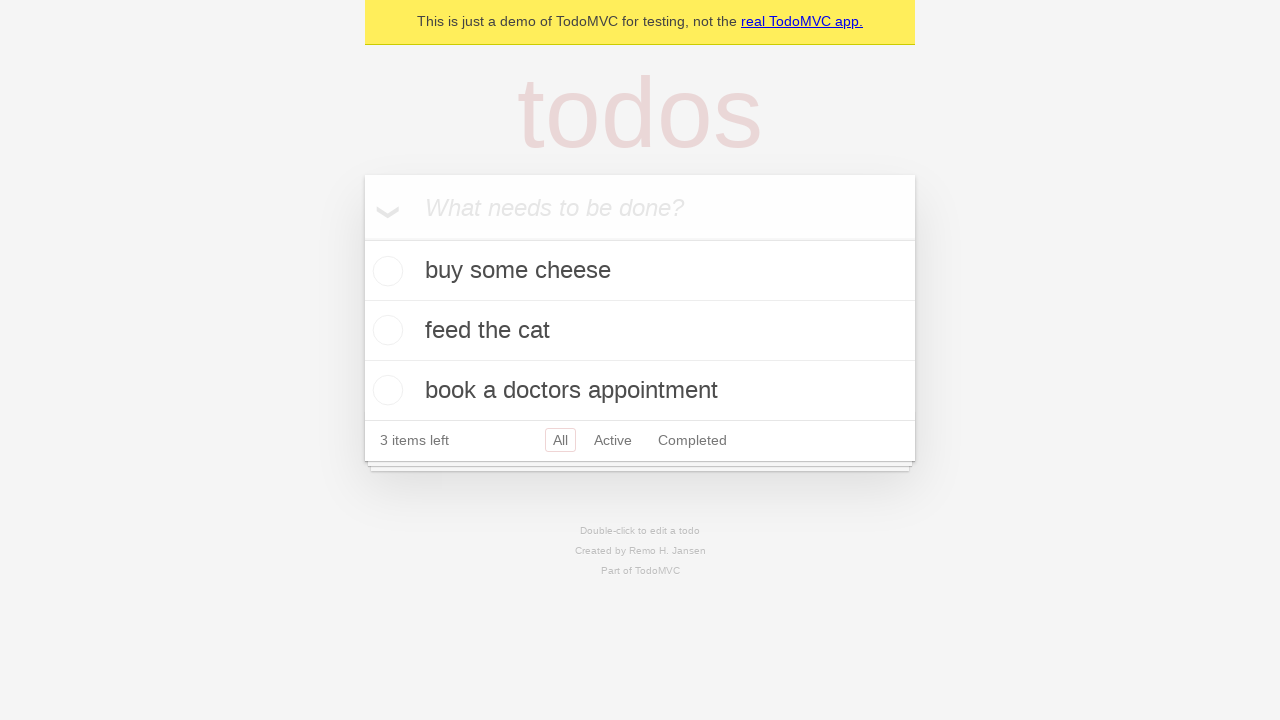

Checked toggle-all checkbox to mark all items as complete at (362, 238) on internal:label="Mark all as complete"i
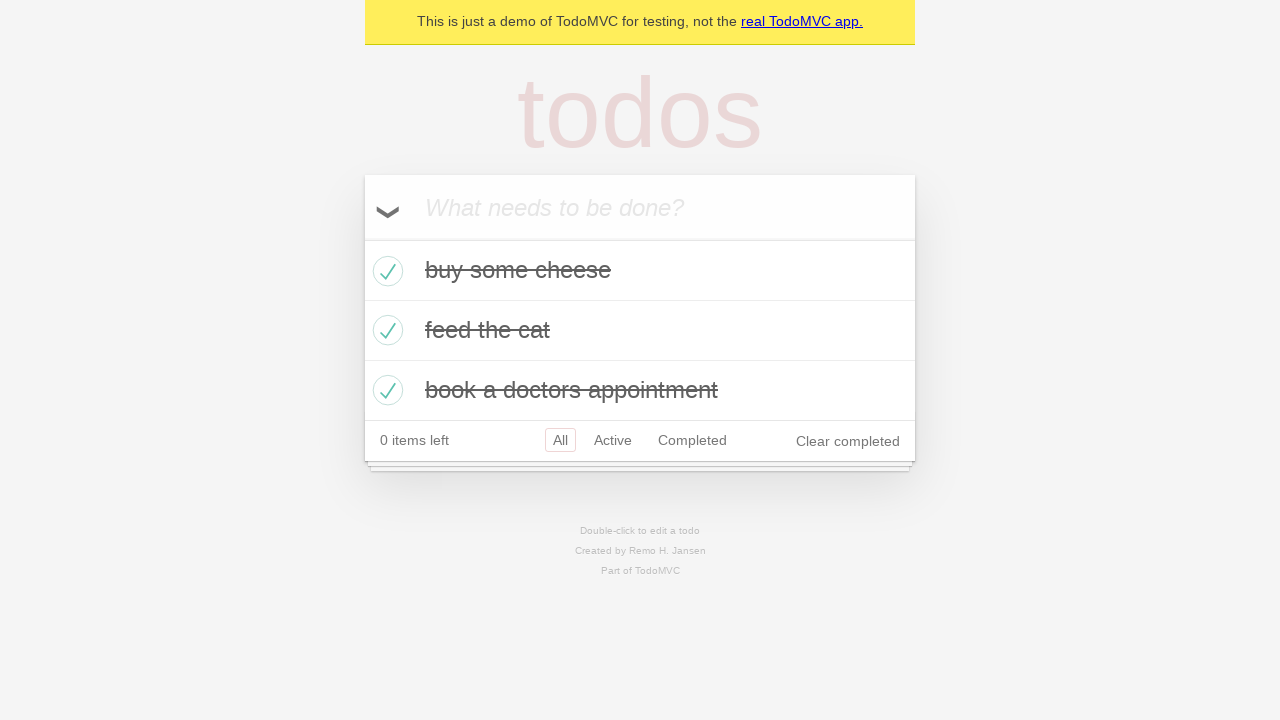

Unchecked first todo item at (385, 271) on internal:testid=[data-testid="todo-item"s] >> nth=0 >> internal:role=checkbox
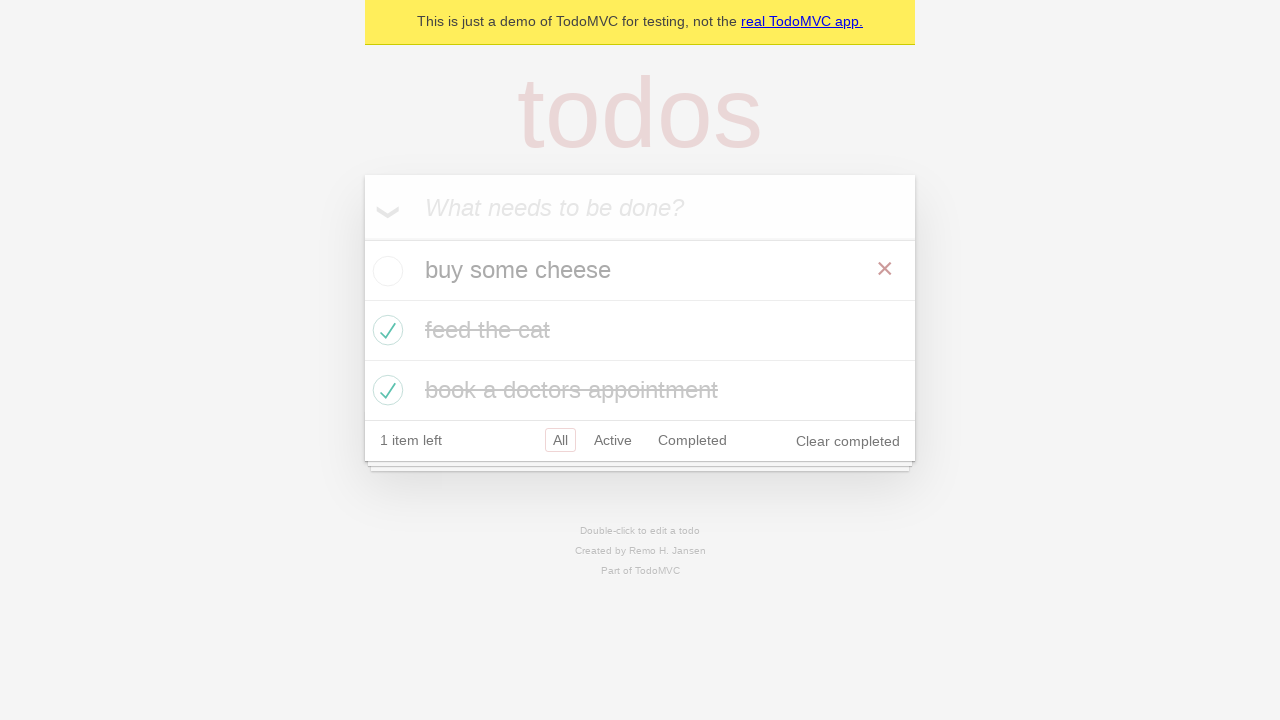

Checked first todo item again at (385, 271) on internal:testid=[data-testid="todo-item"s] >> nth=0 >> internal:role=checkbox
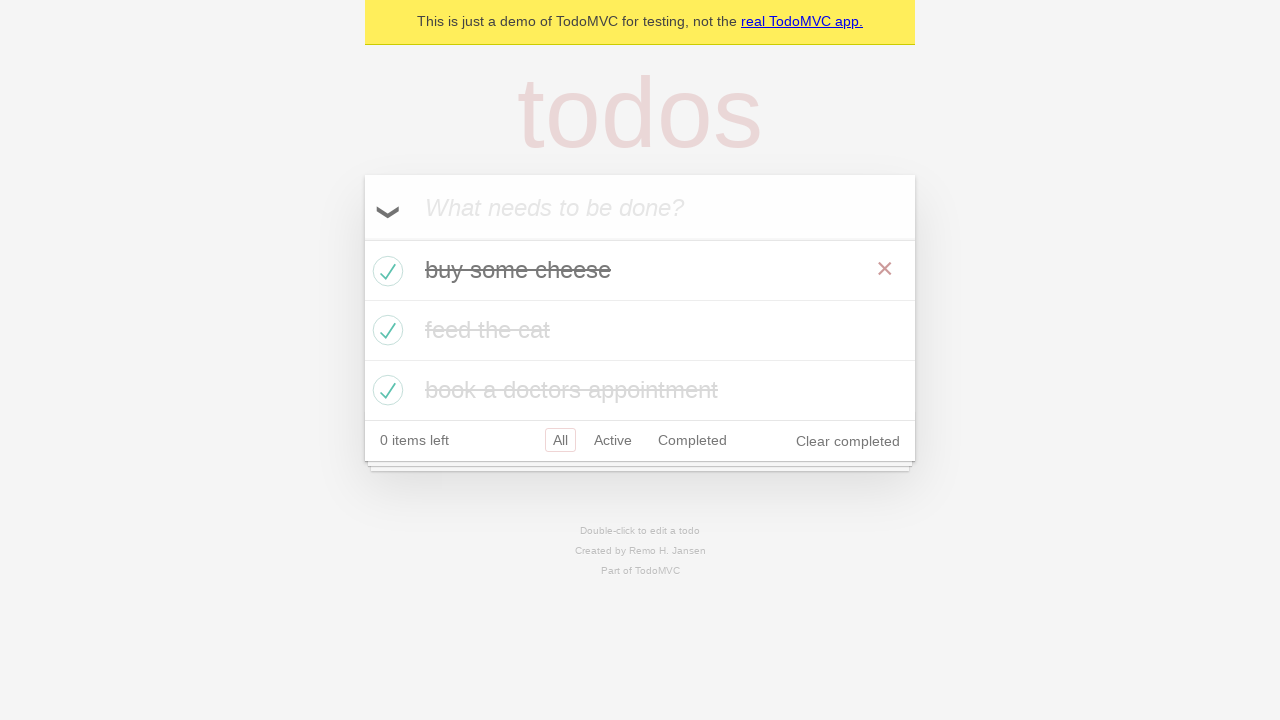

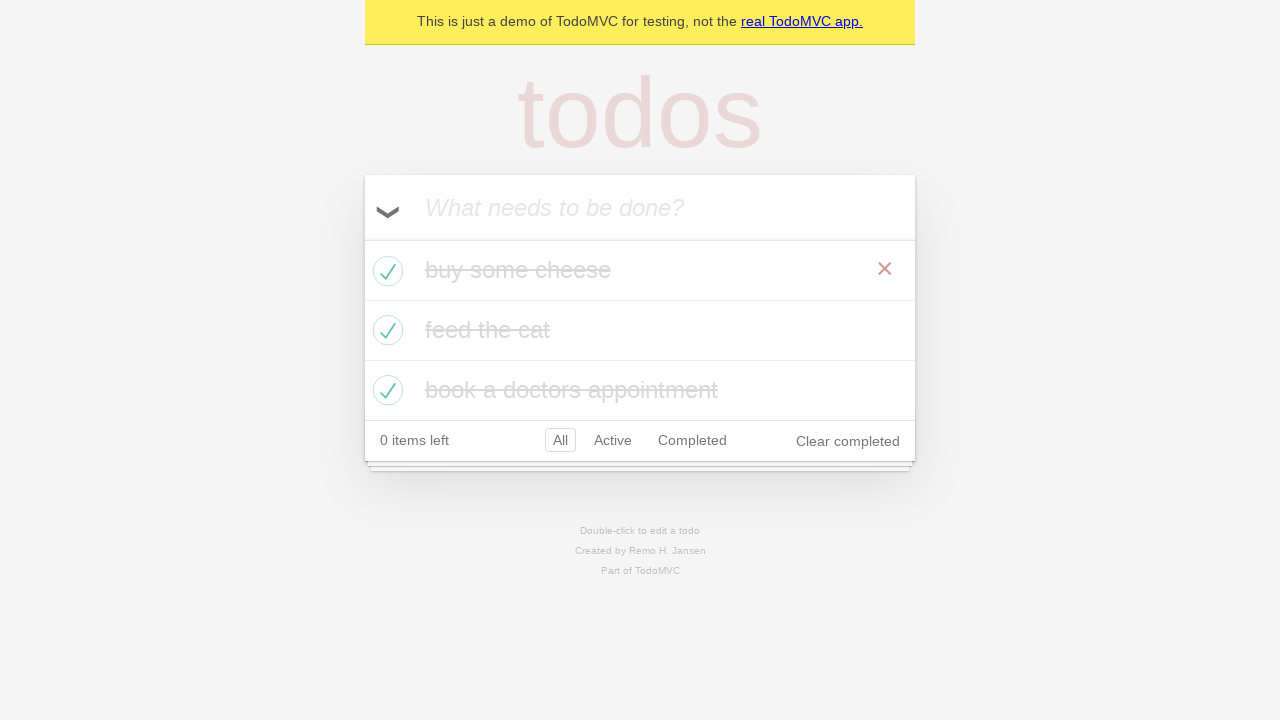